Tests handling of a sweet alert dialog by clicking a button to trigger the alert, reading its text, and then closing it

Starting URL: https://www.leafground.com/alert.xhtml

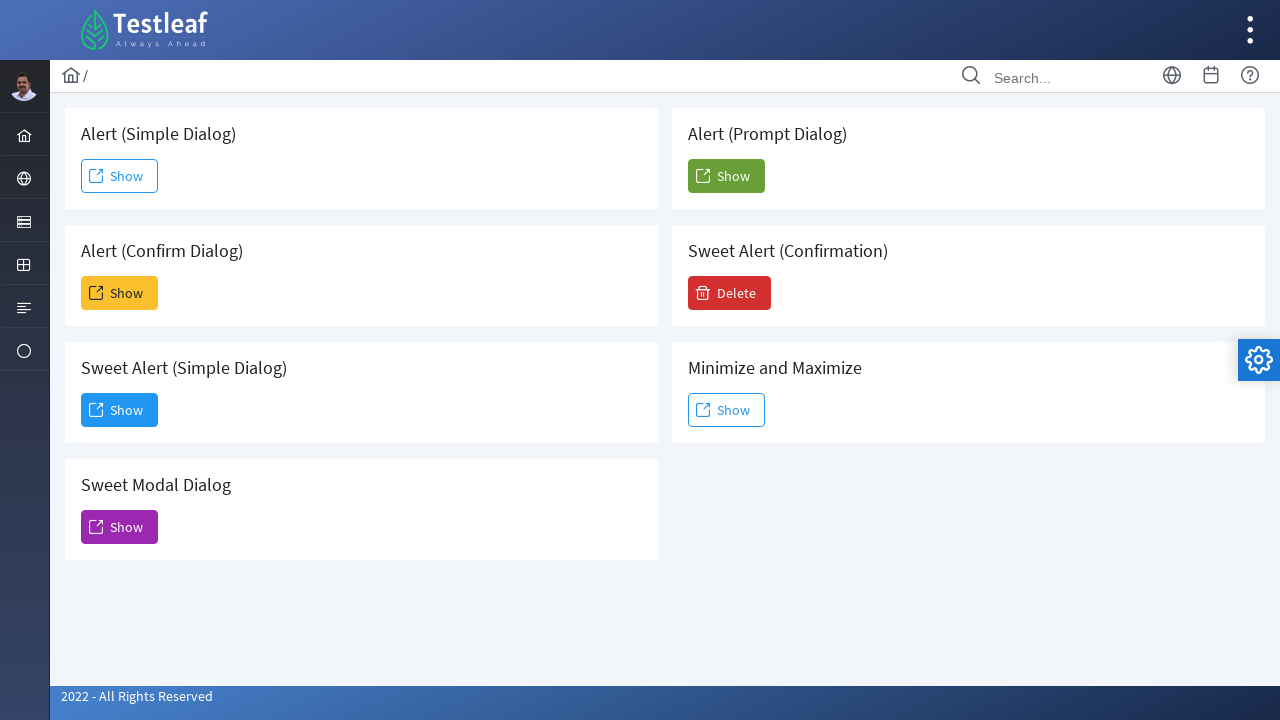

Clicked button to trigger sweet alert dialog at (120, 527) on xpath=//button[@class='ui-button ui-widget ui-state-default ui-corner-all ui-but
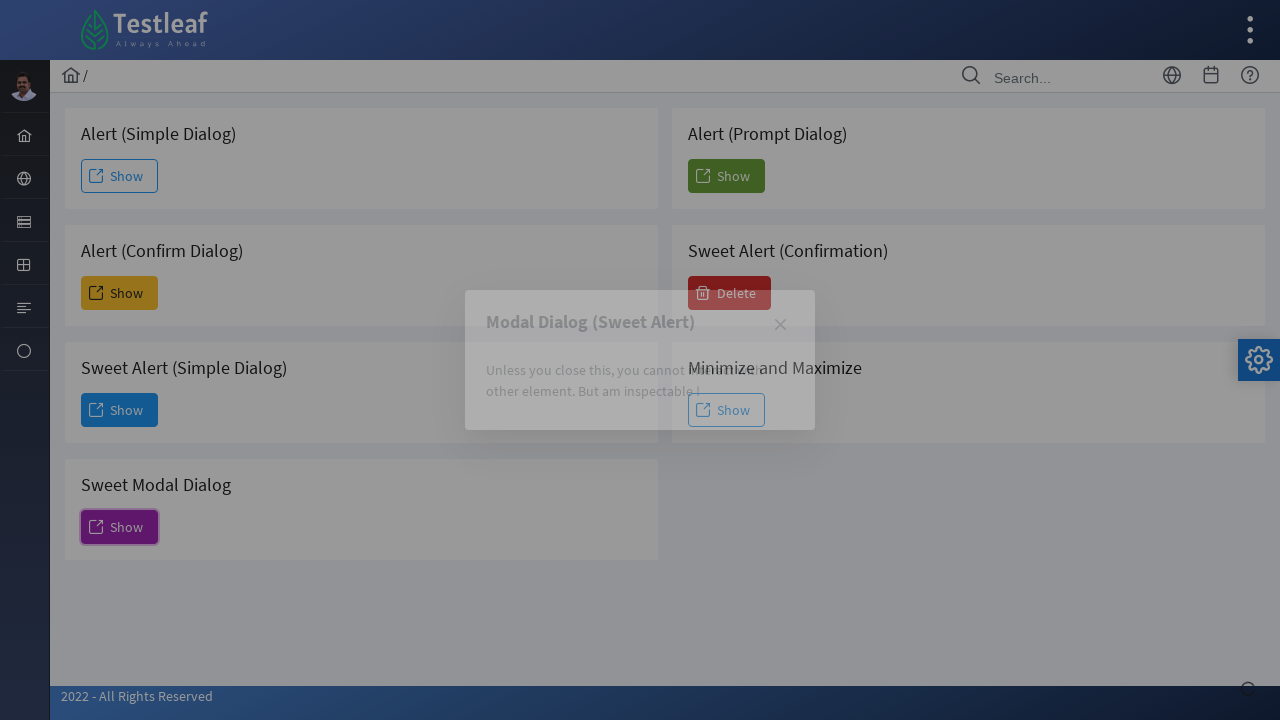

Sweet alert dialog appeared and loaded
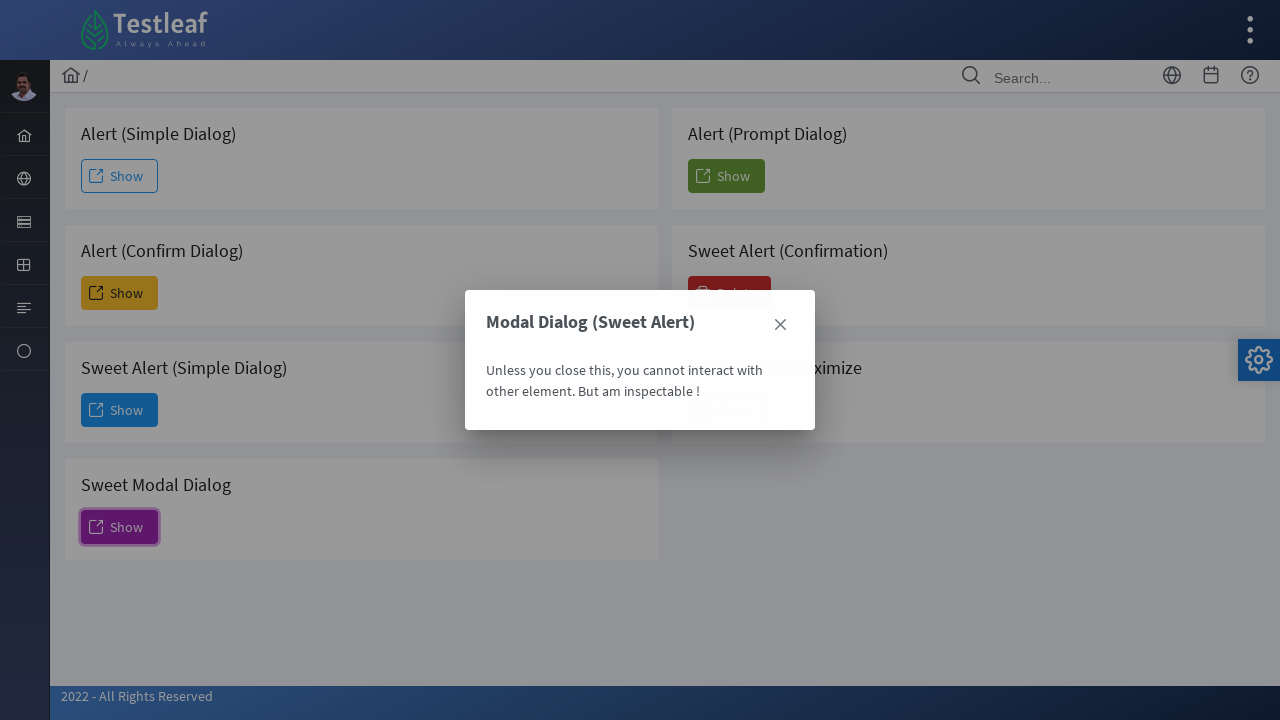

Read alert text: '
					    Unless you close this, you cannot interact with other element. But am inspectable !'
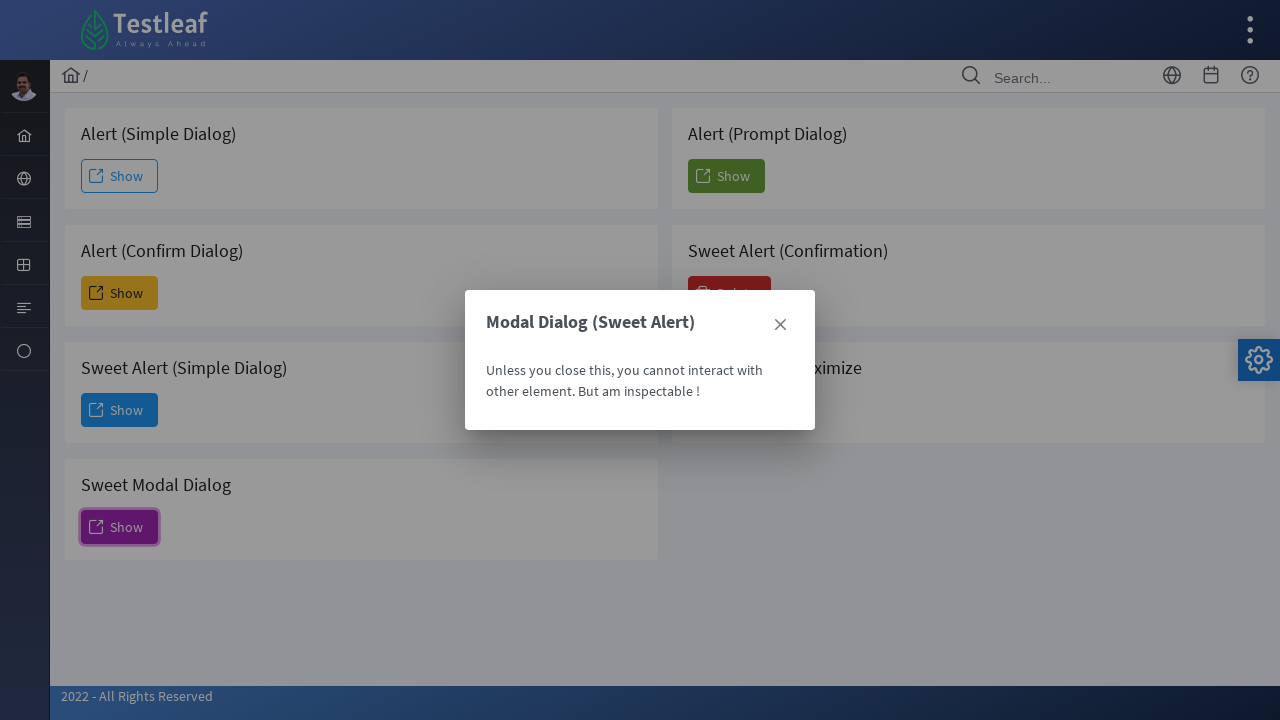

Closed sweet alert dialog by clicking close button at (780, 325) on (//a[@class='ui-dialog-titlebar-icon ui-dialog-titlebar-close ui-corner-all'])[2
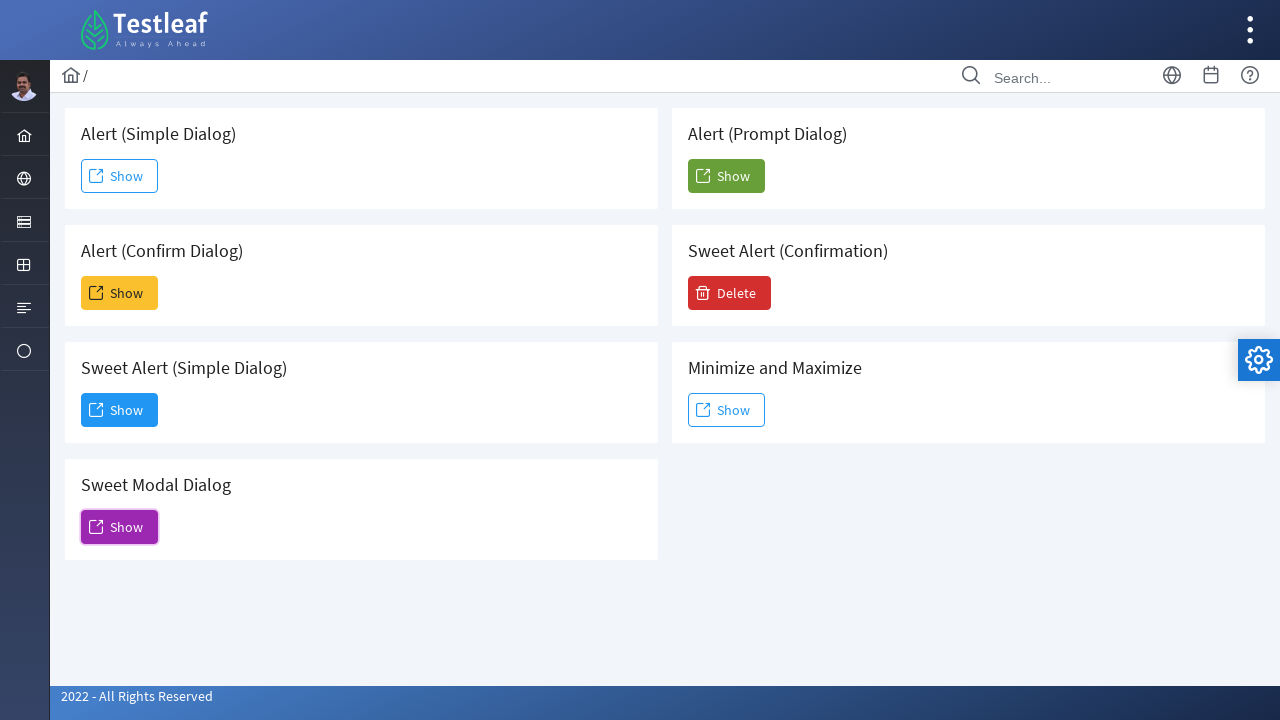

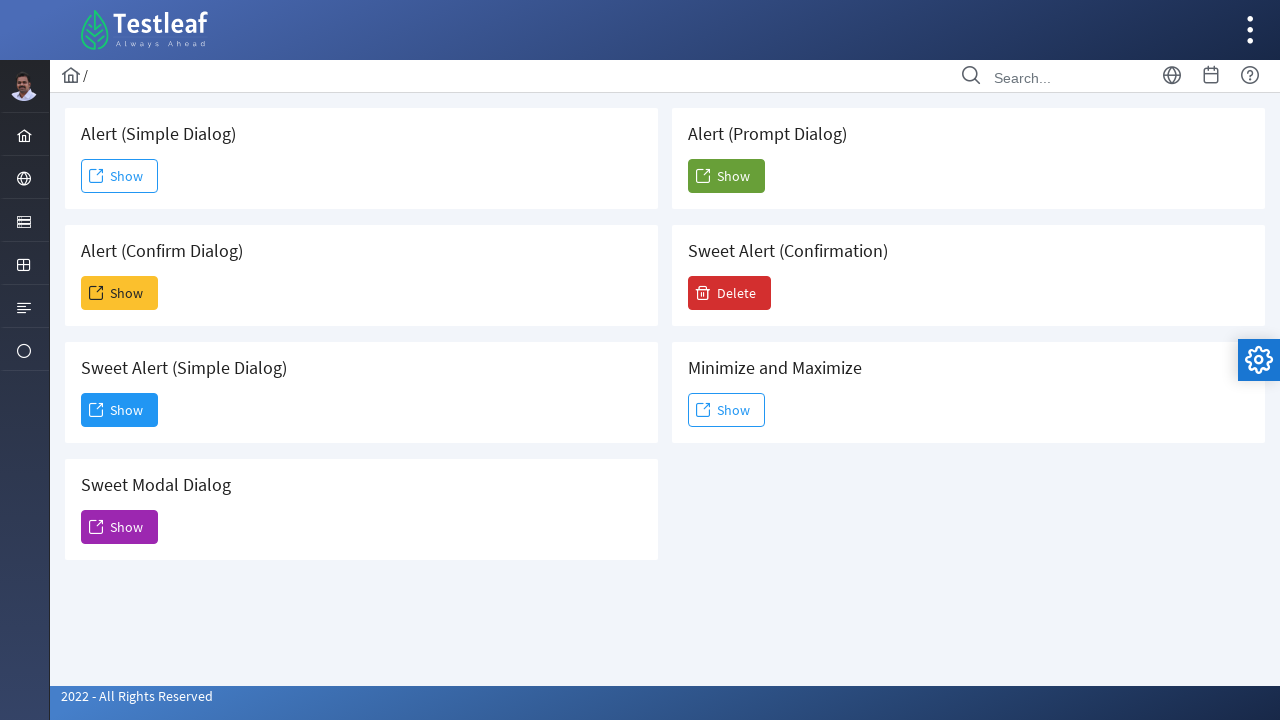